Navigates to a financial website, clicks on a commodities tab, and verifies that commodity information is displayed on the page

Starting URL: https://kr.investing.com/currencies/

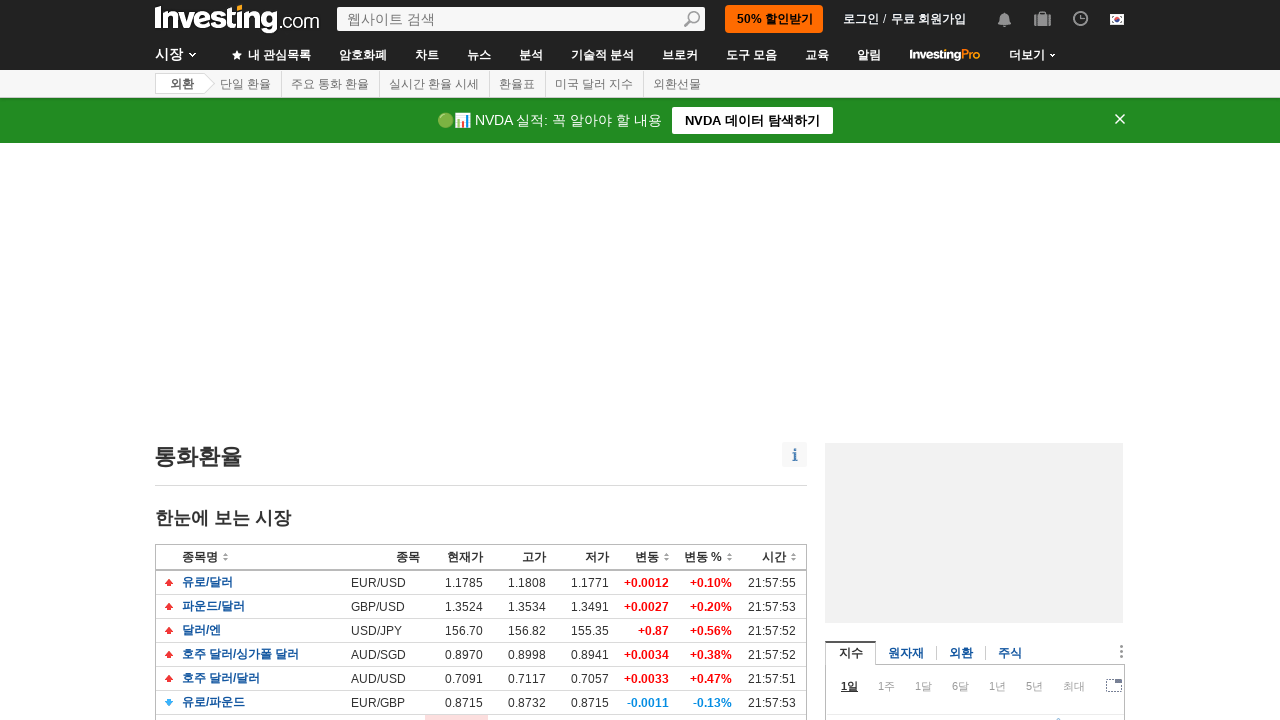

Clicked on the commodities tab at (906, 654) on xpath=//*[@id='QBS_3']
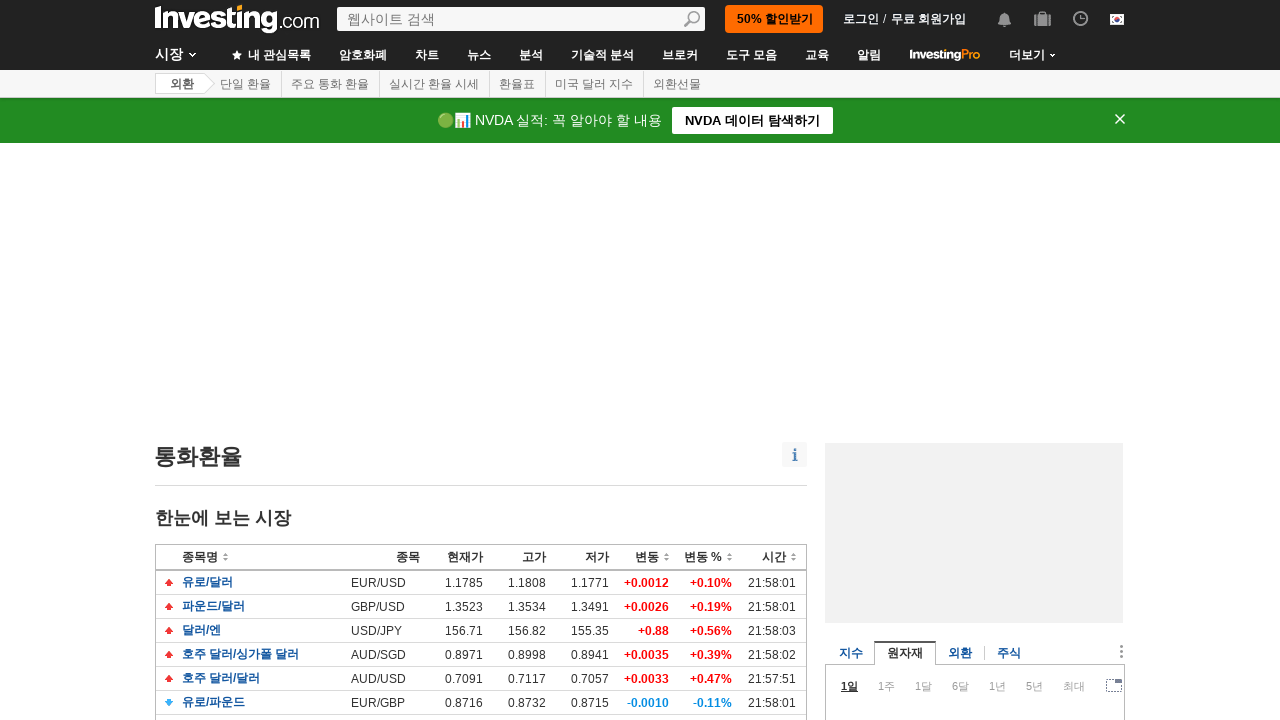

Commodities content loaded - gold element appeared
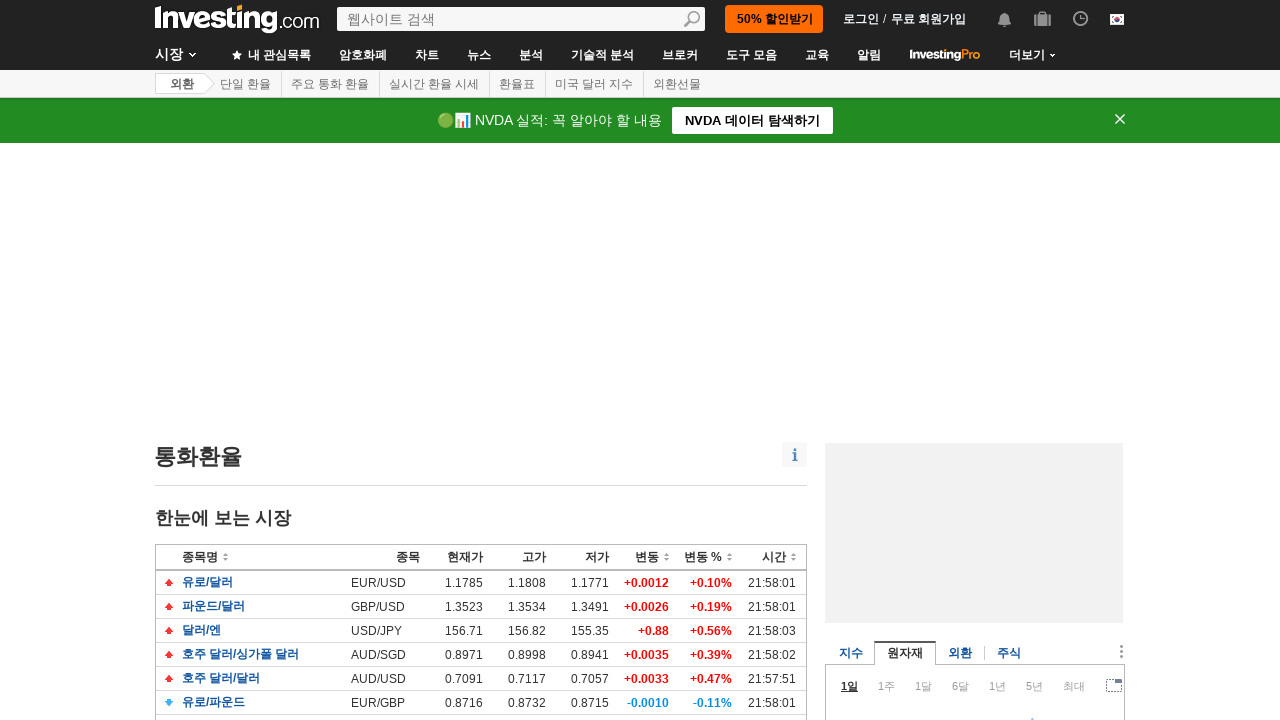

Verified silver commodity element is present
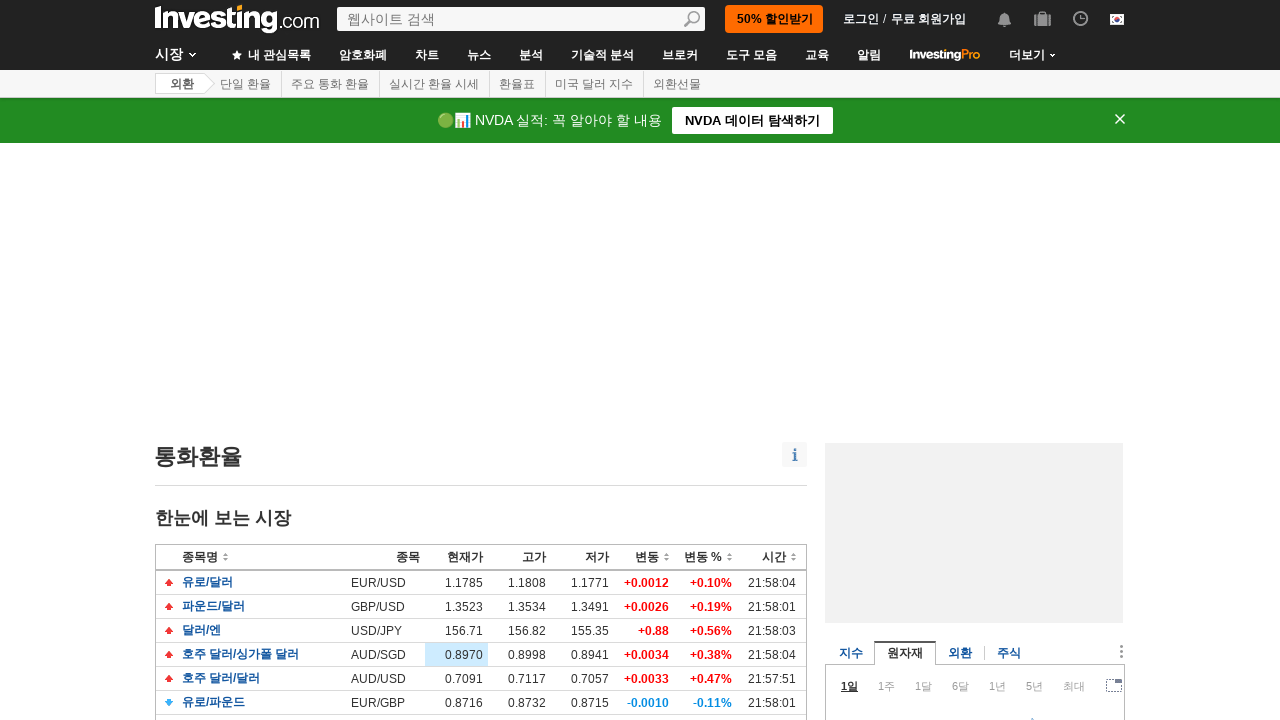

Verified US corn commodity element is present
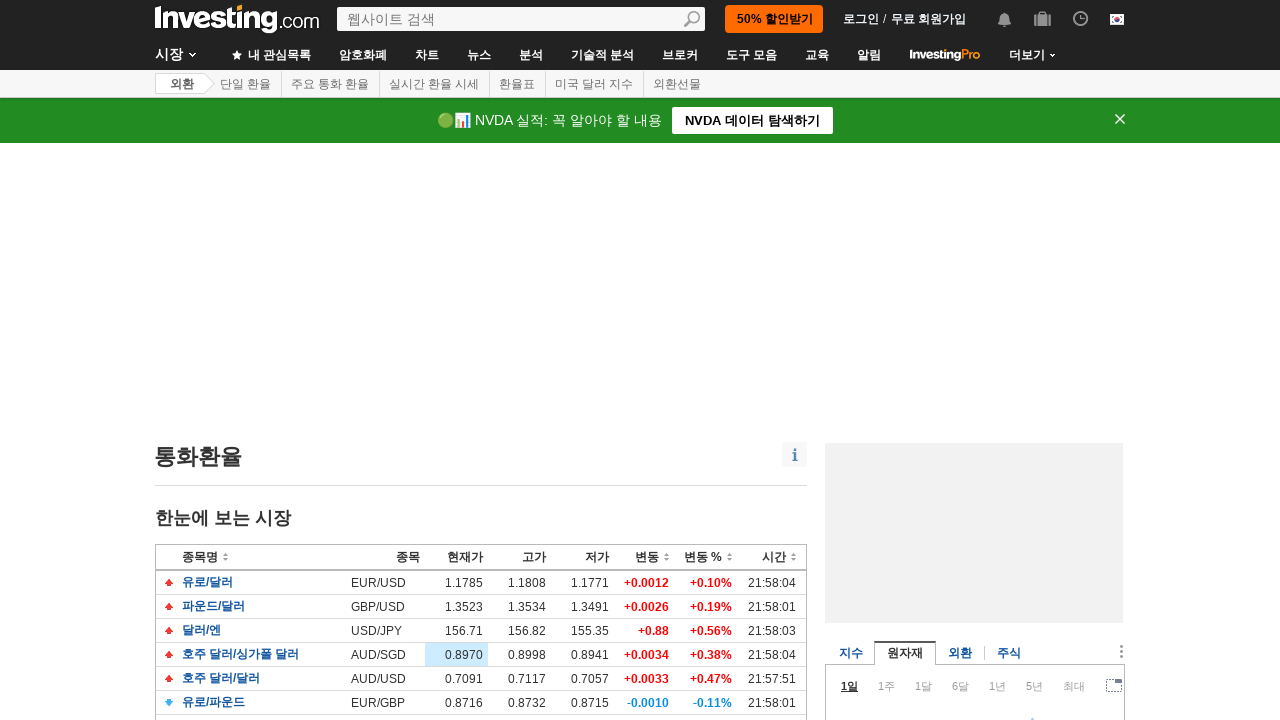

Verified first commodity price element is present
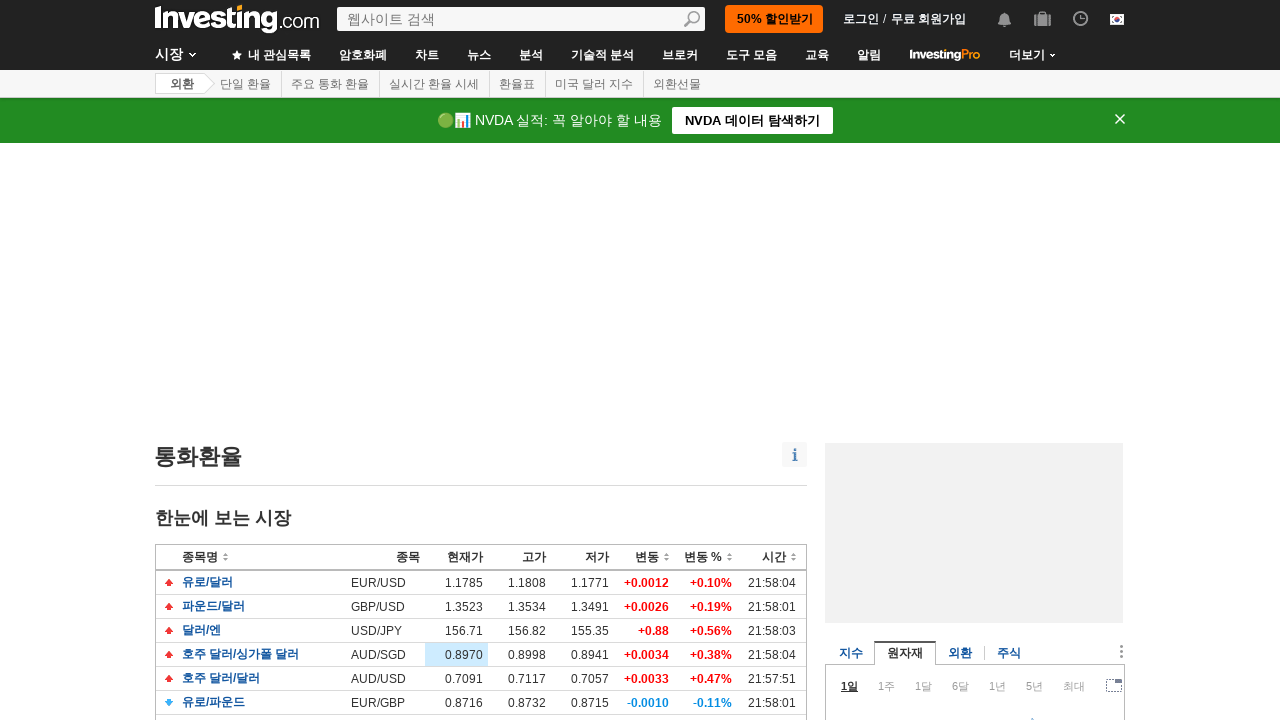

Verified second commodity price element is present
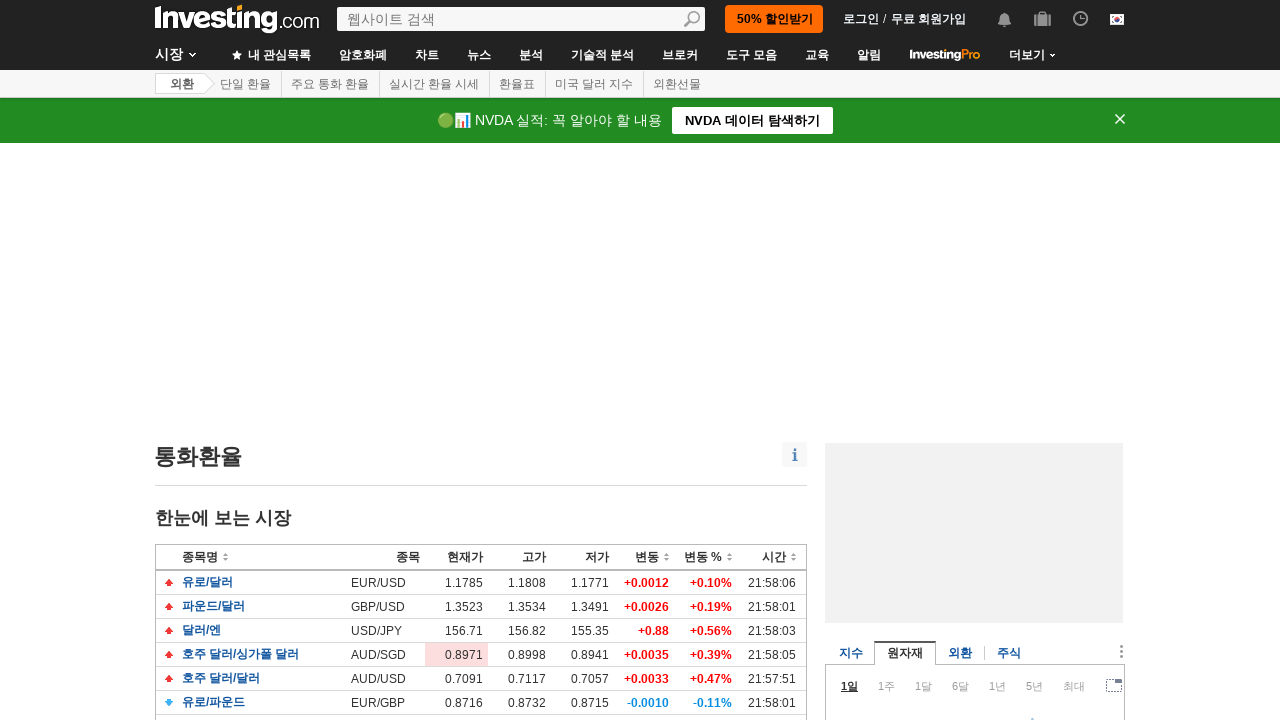

Verified third commodity price element is present
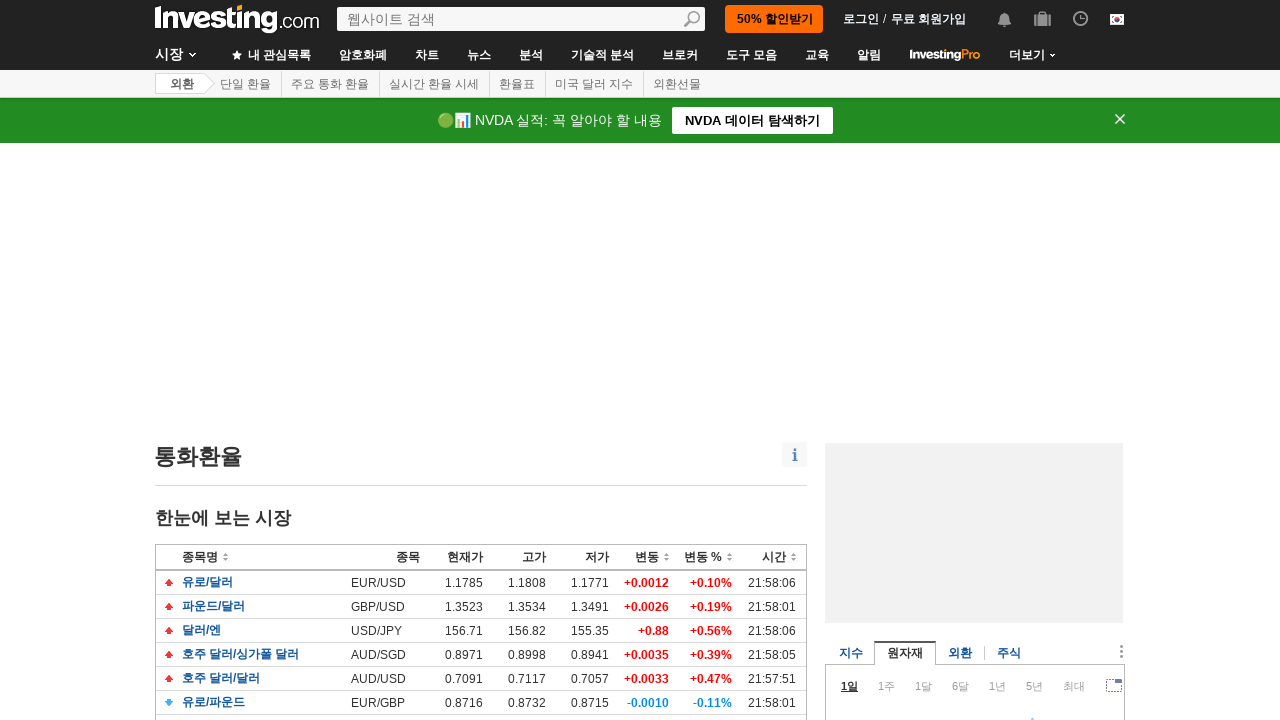

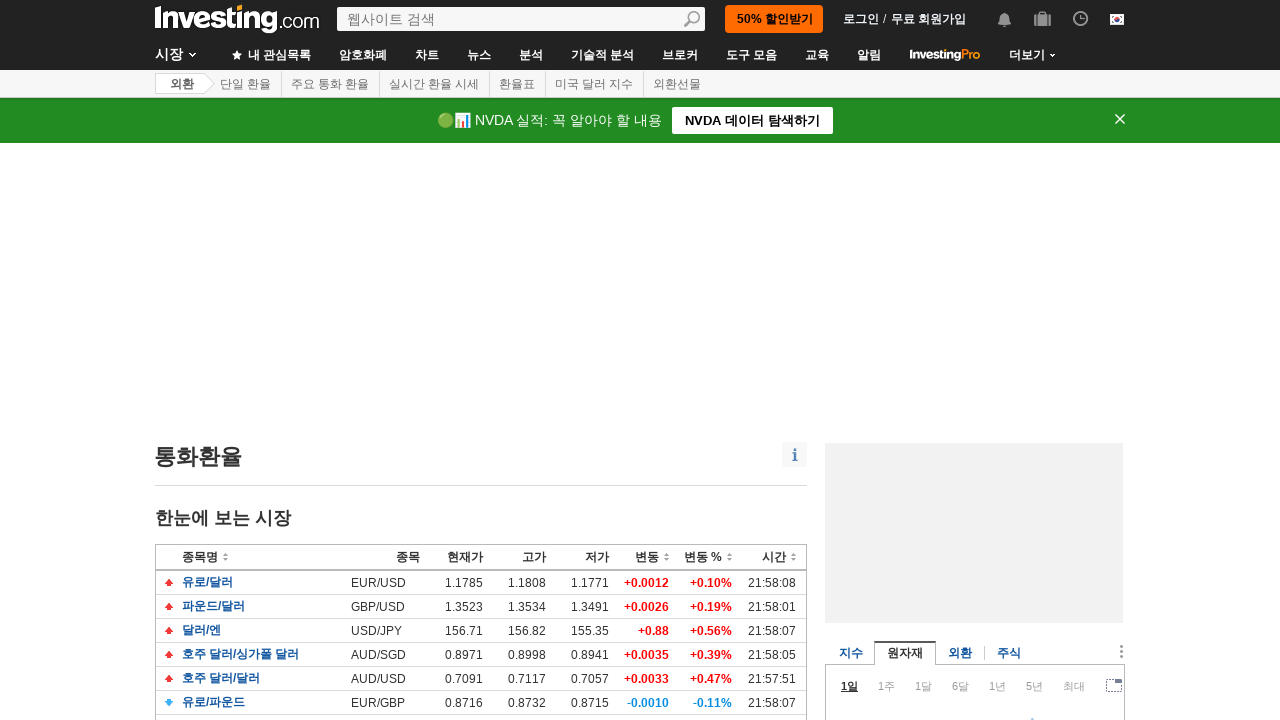